Tests horizontal slider functionality by clicking and dragging the slider element to move it by a small offset

Starting URL: https://the-internet.herokuapp.com/horizontal_slider

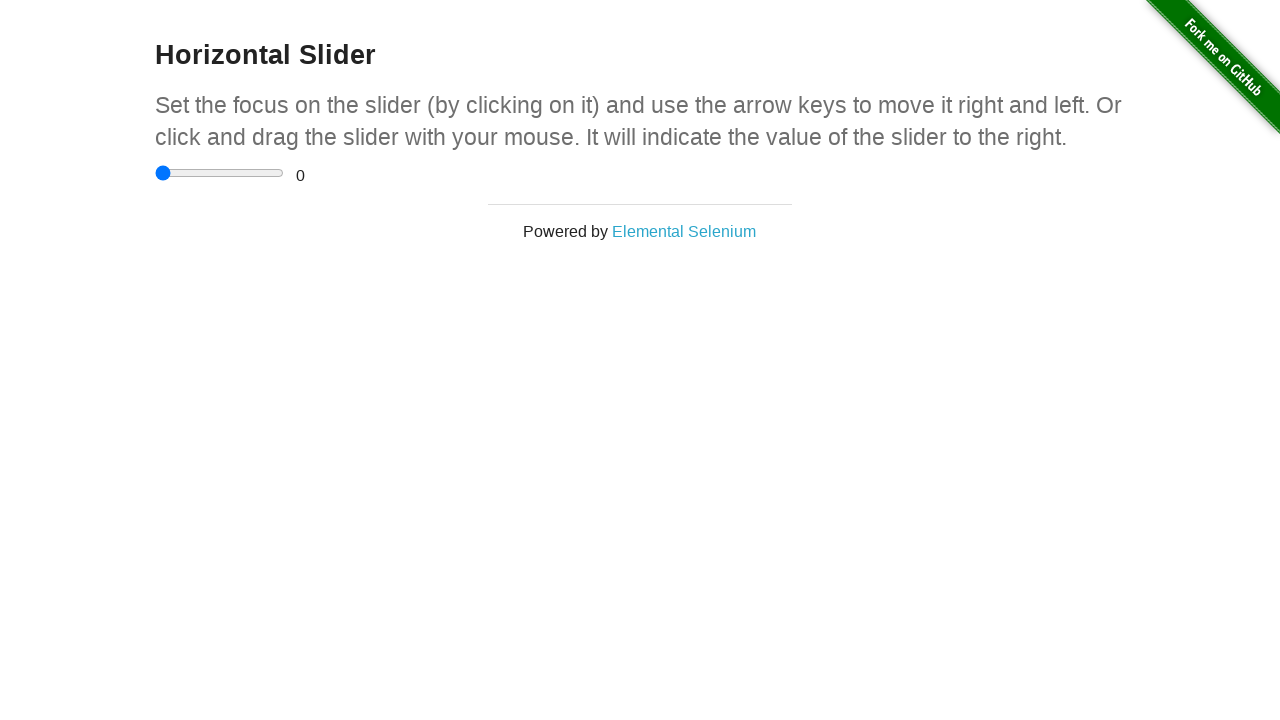

Located horizontal slider element
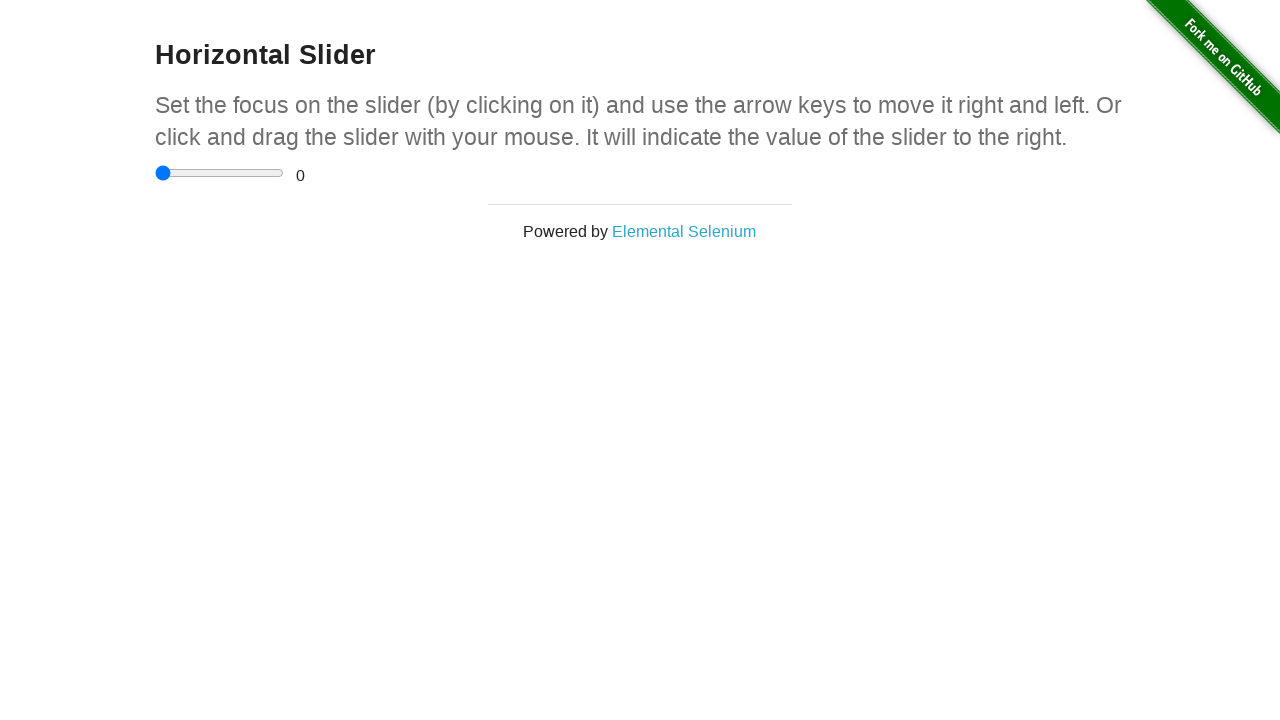

Dragged slider 50 pixels to the right at (205, 165)
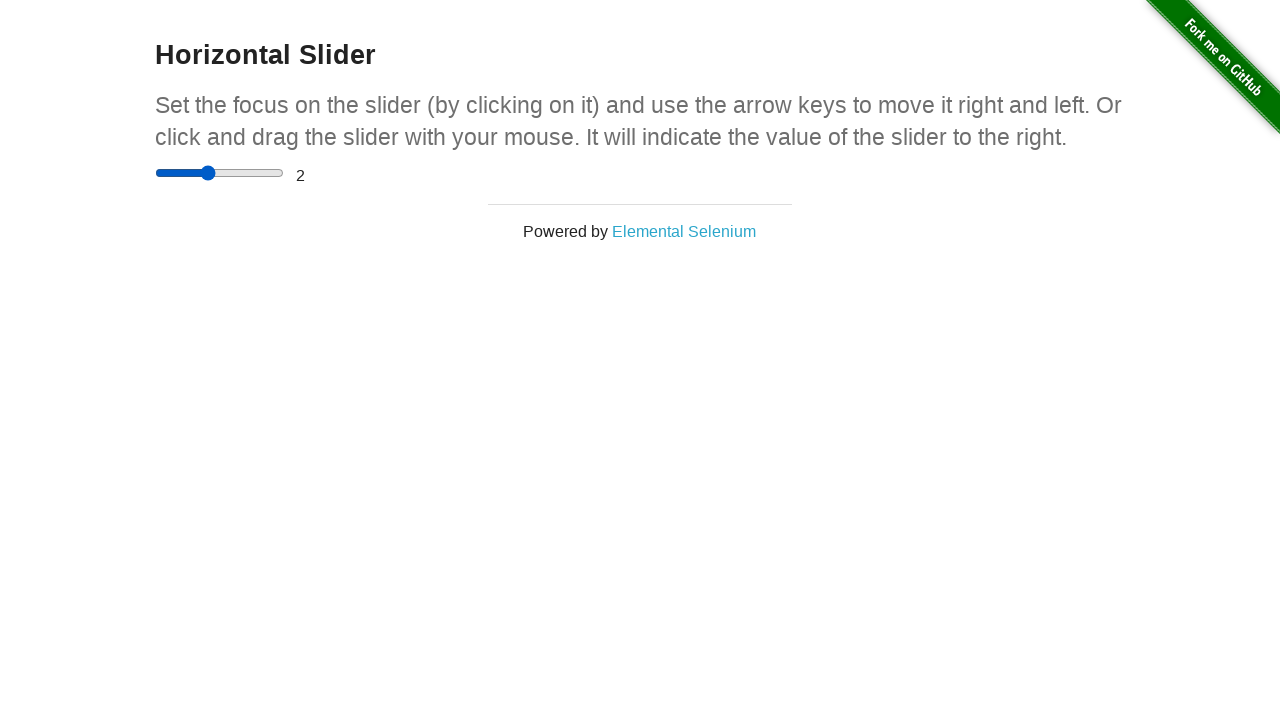

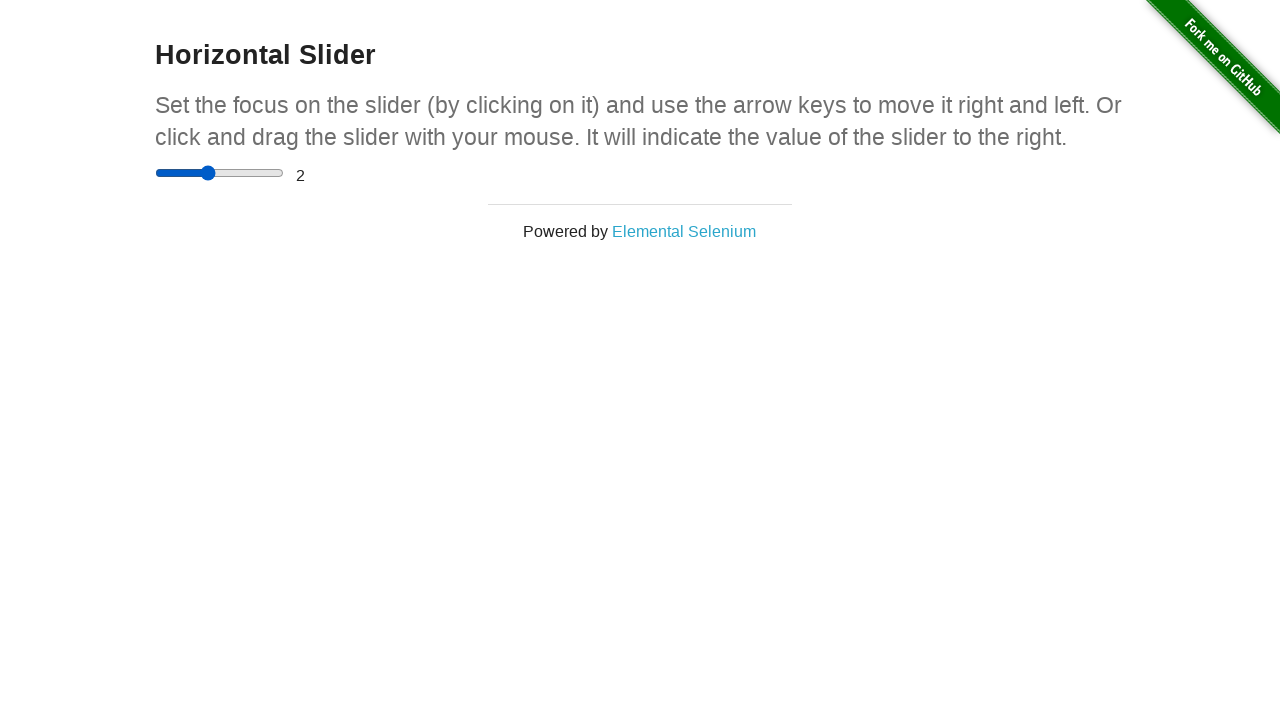